Tests dynamic content by loading the page, capturing content, reloading, and verifying content changed

Starting URL: https://the-internet.herokuapp.com/dynamic_content

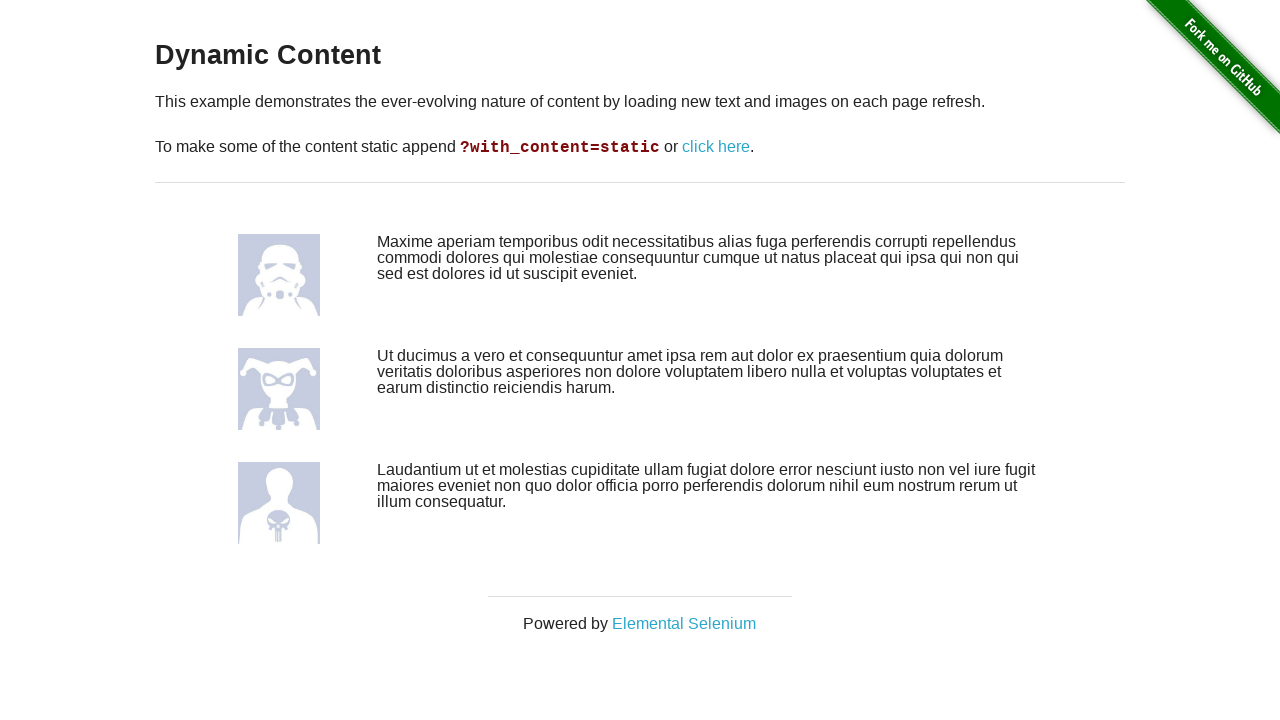

Captured initial dynamic content text from page
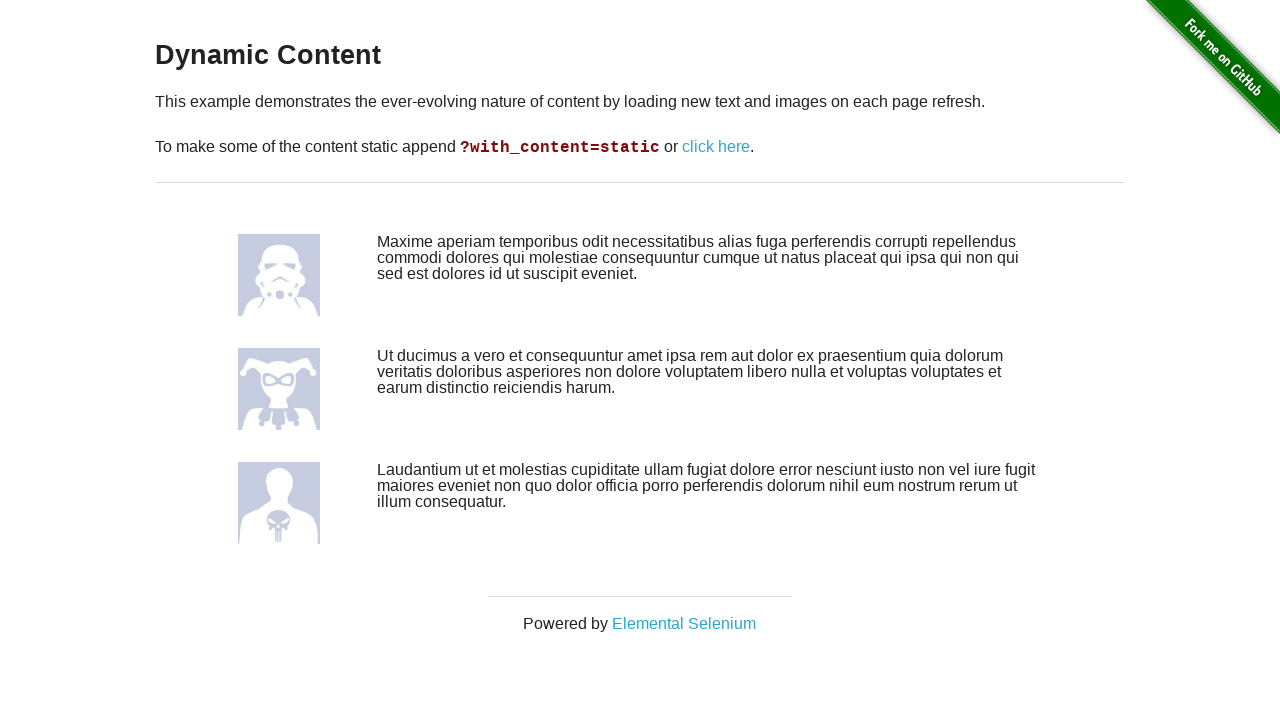

Reloaded the page to trigger dynamic content refresh
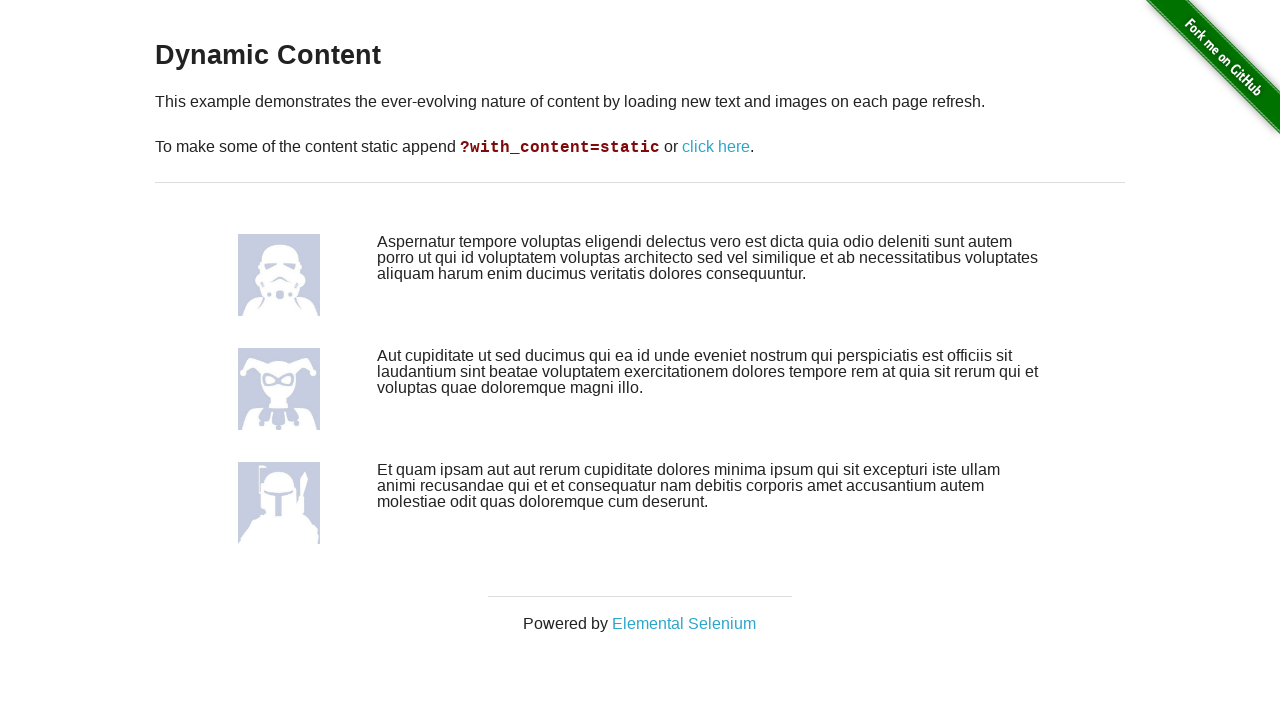

Captured updated dynamic content text after reload
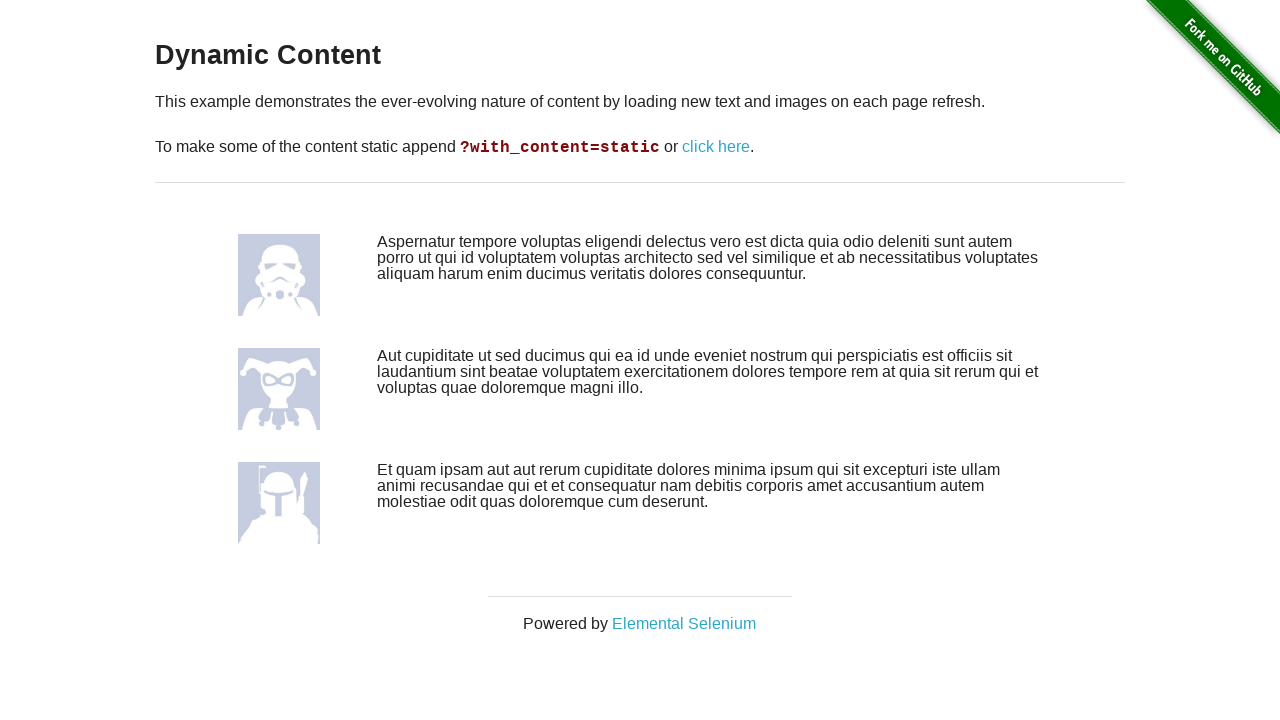

Verified that dynamic content changed after page reload
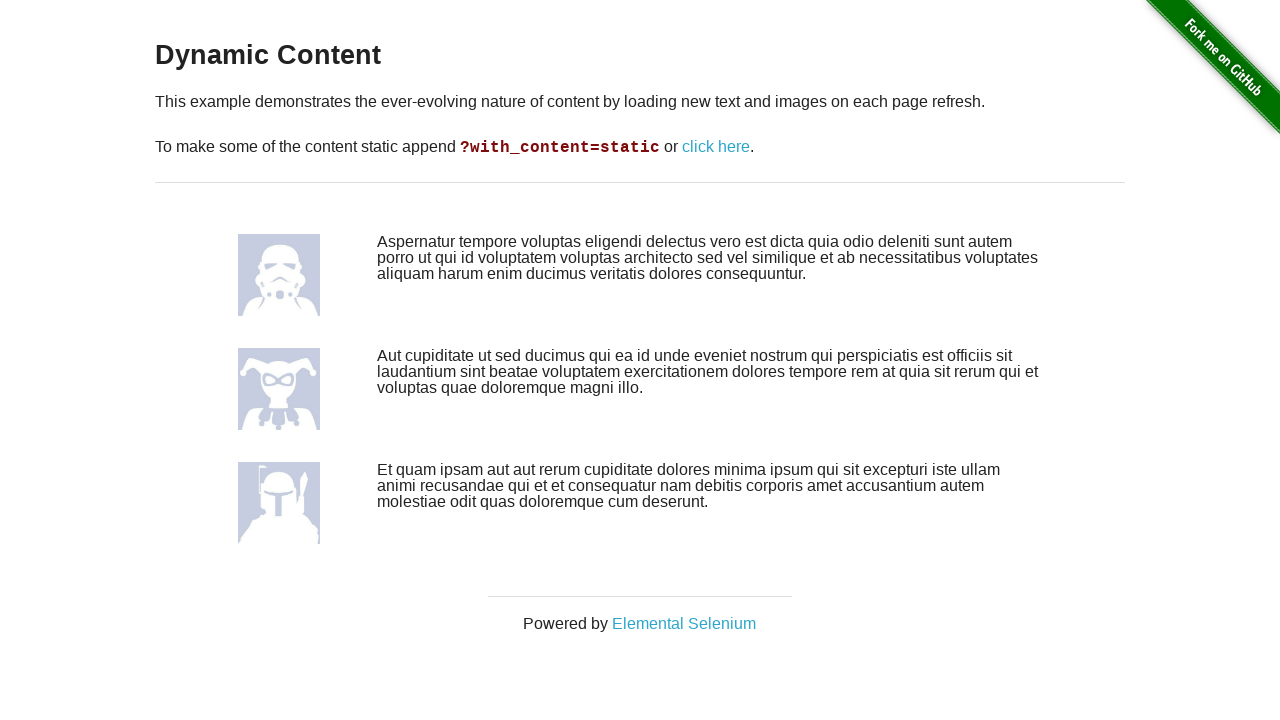

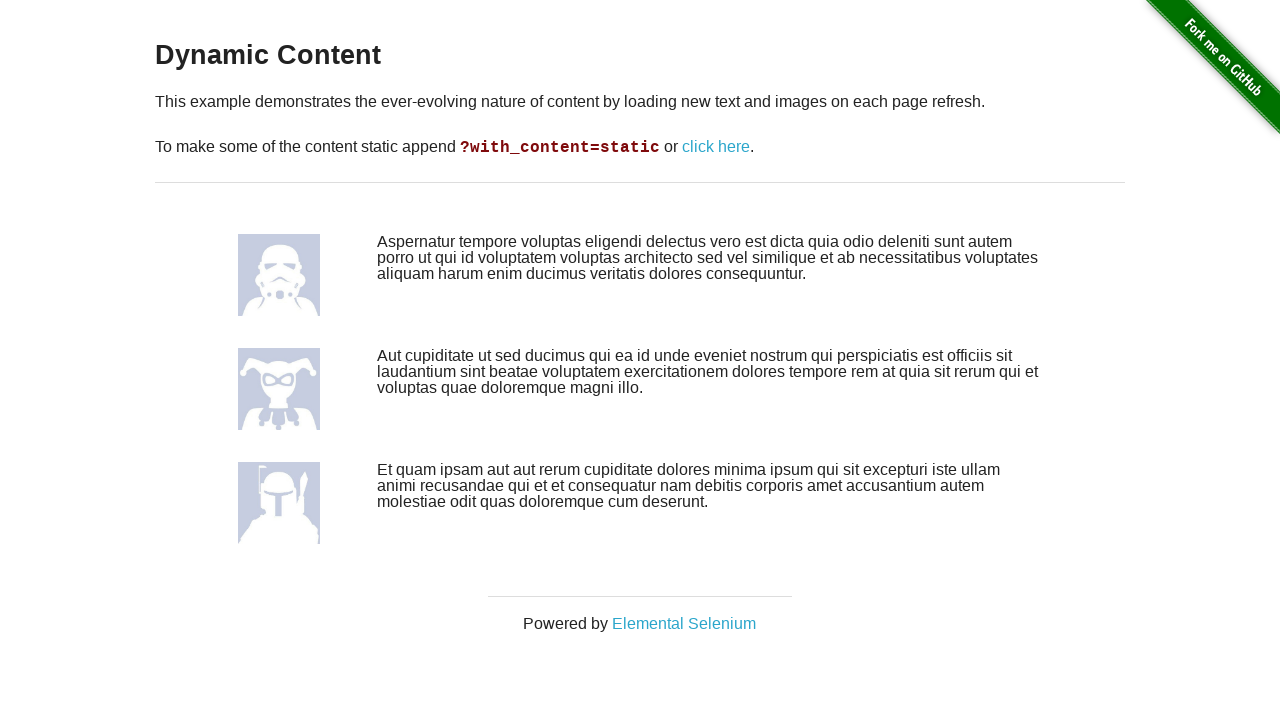